Tests right-click context menu functionality by performing a right-click on a designated area, verifying the alert message, then clicking a link that opens a new window and verifying content on the new page.

Starting URL: https://the-internet.herokuapp.com/context_menu

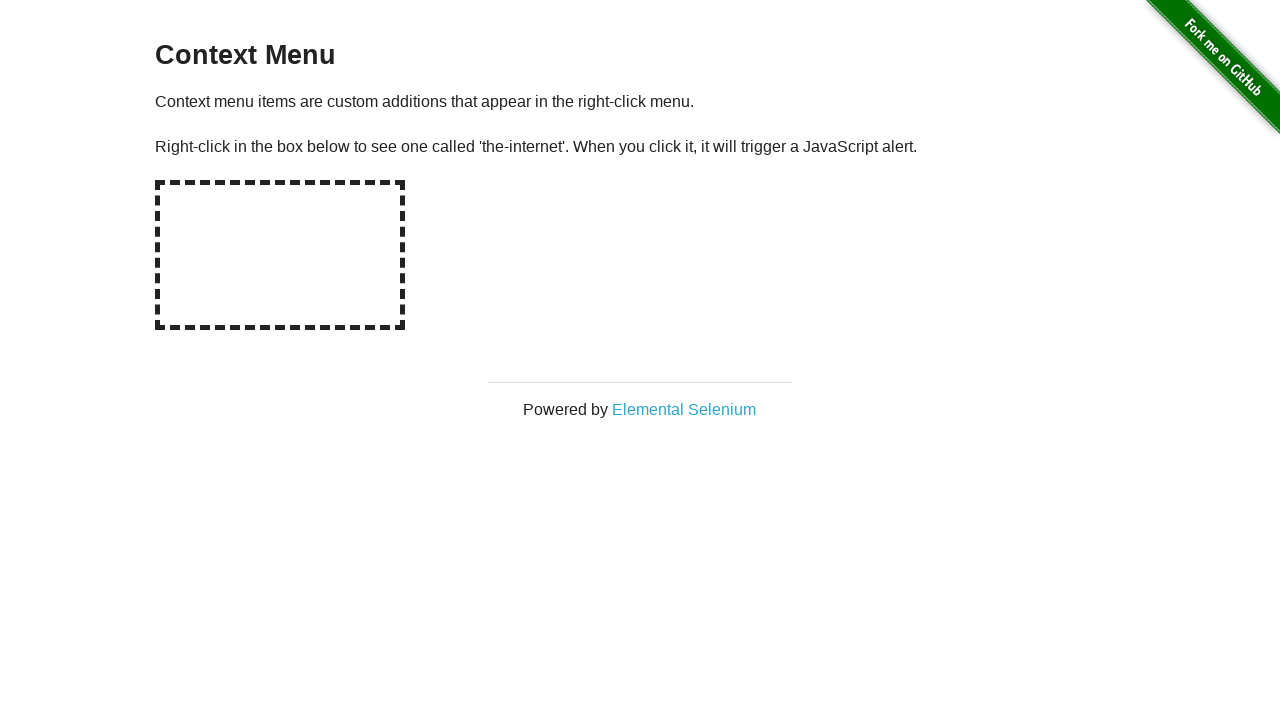

Right-clicked on the hot-spot area to open context menu at (280, 255) on #hot-spot
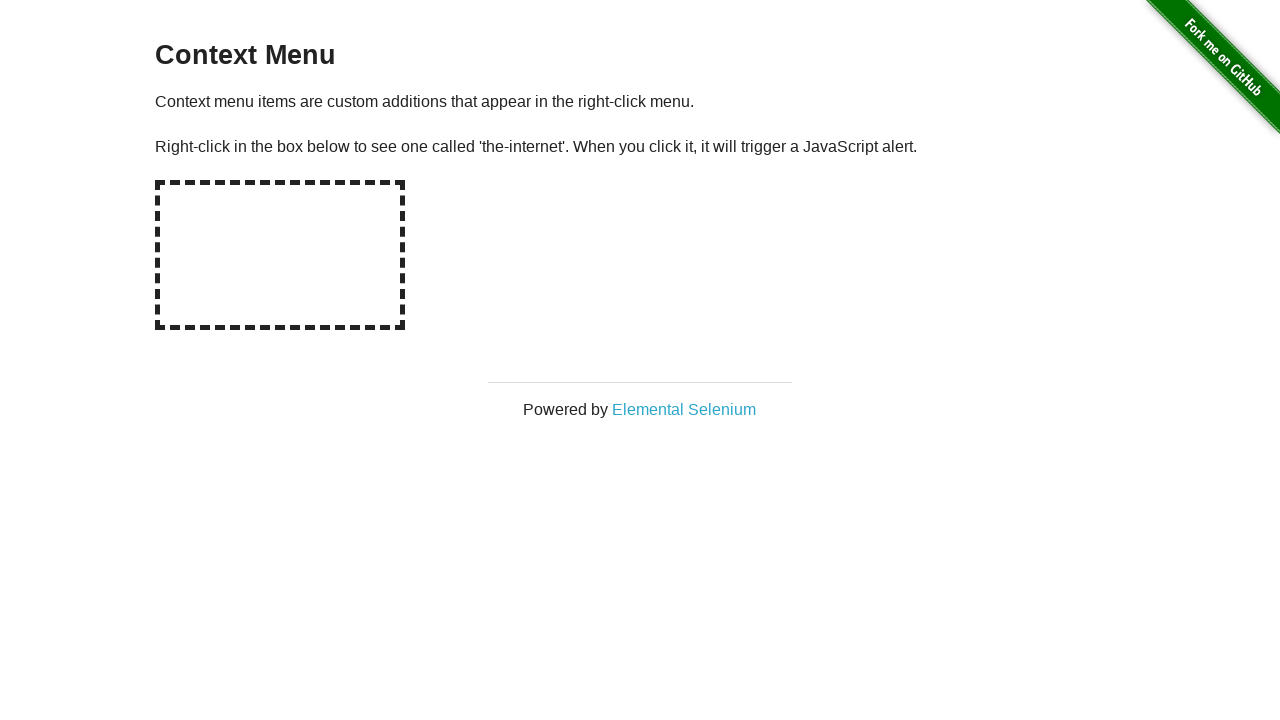

Right-clicked on hot-spot again to trigger alert dialog at (280, 255) on #hot-spot
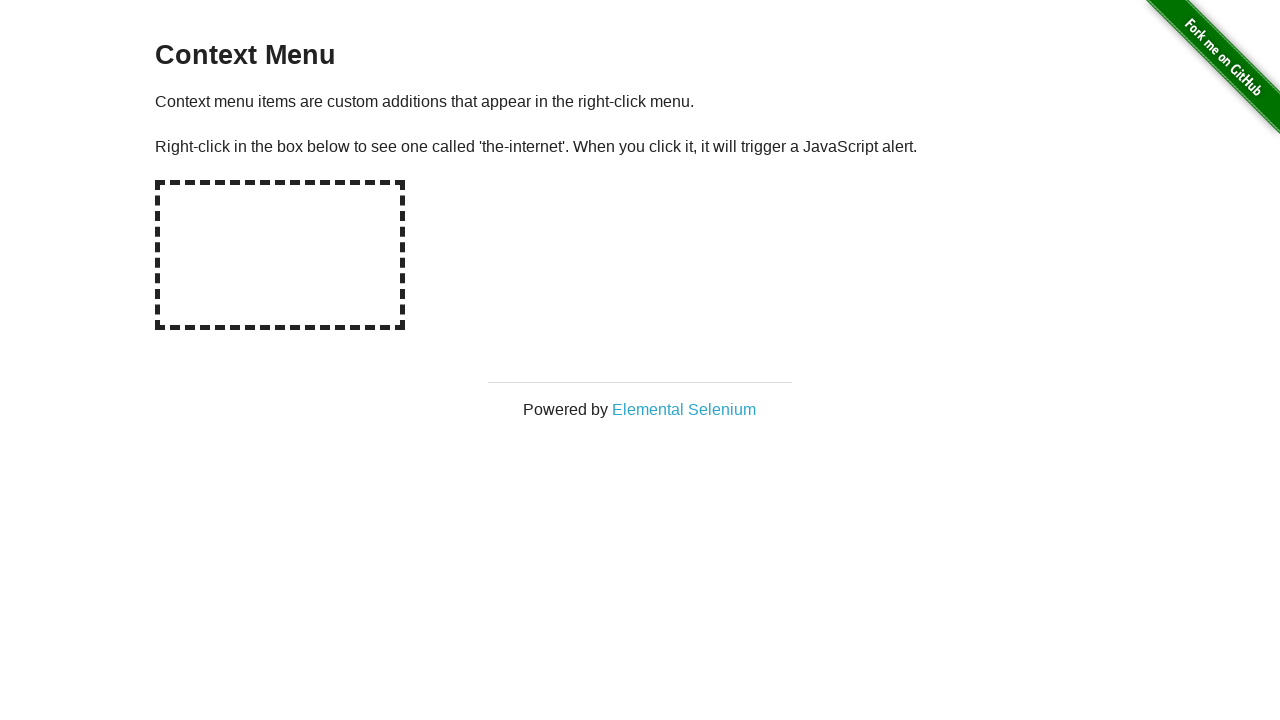

Waited for alert dialog to be processed
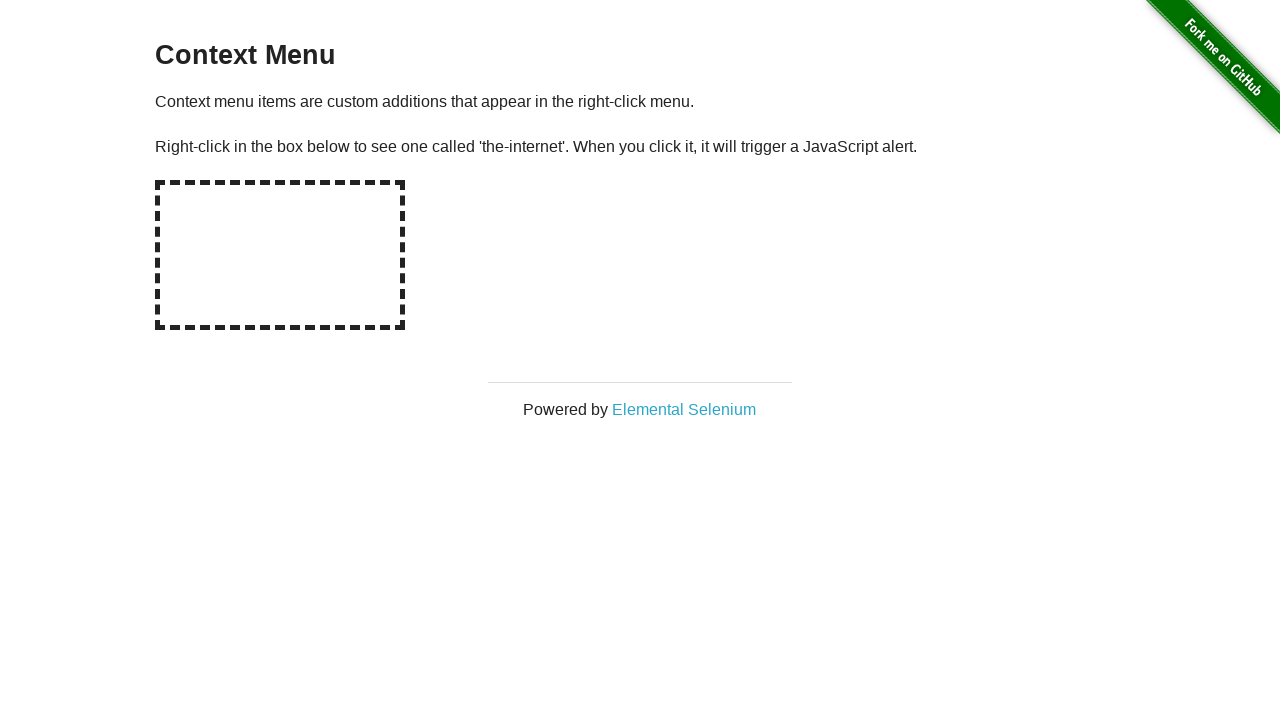

Clicked on 'Elemental Selenium' link to open new window at (684, 409) on text=Elemental Selenium
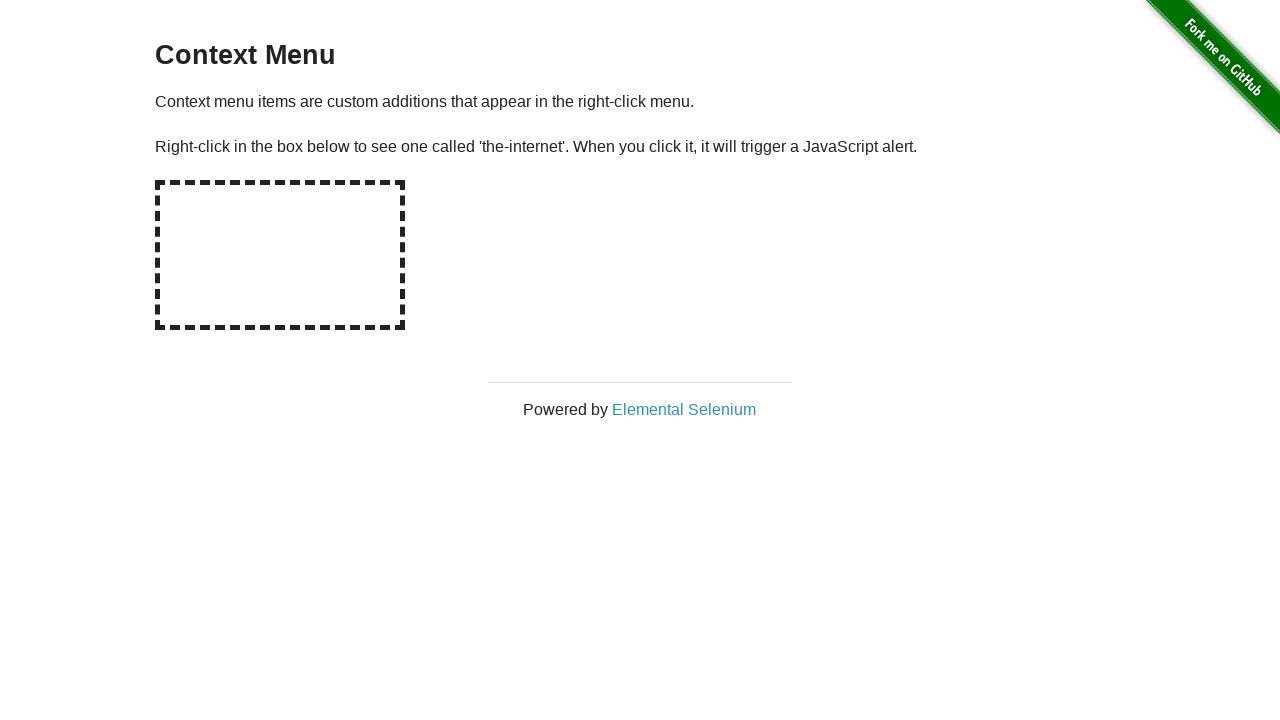

New page loaded and ready
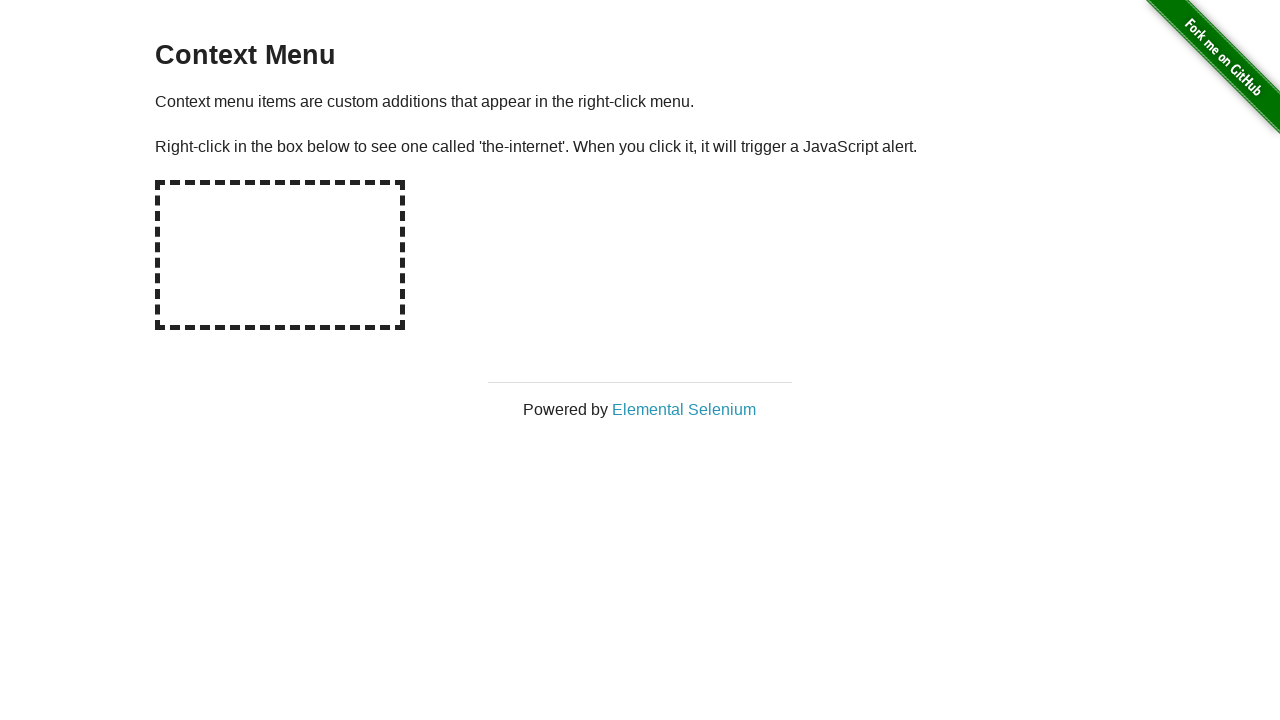

Retrieved h1 text from new page: 'Elemental Selenium'
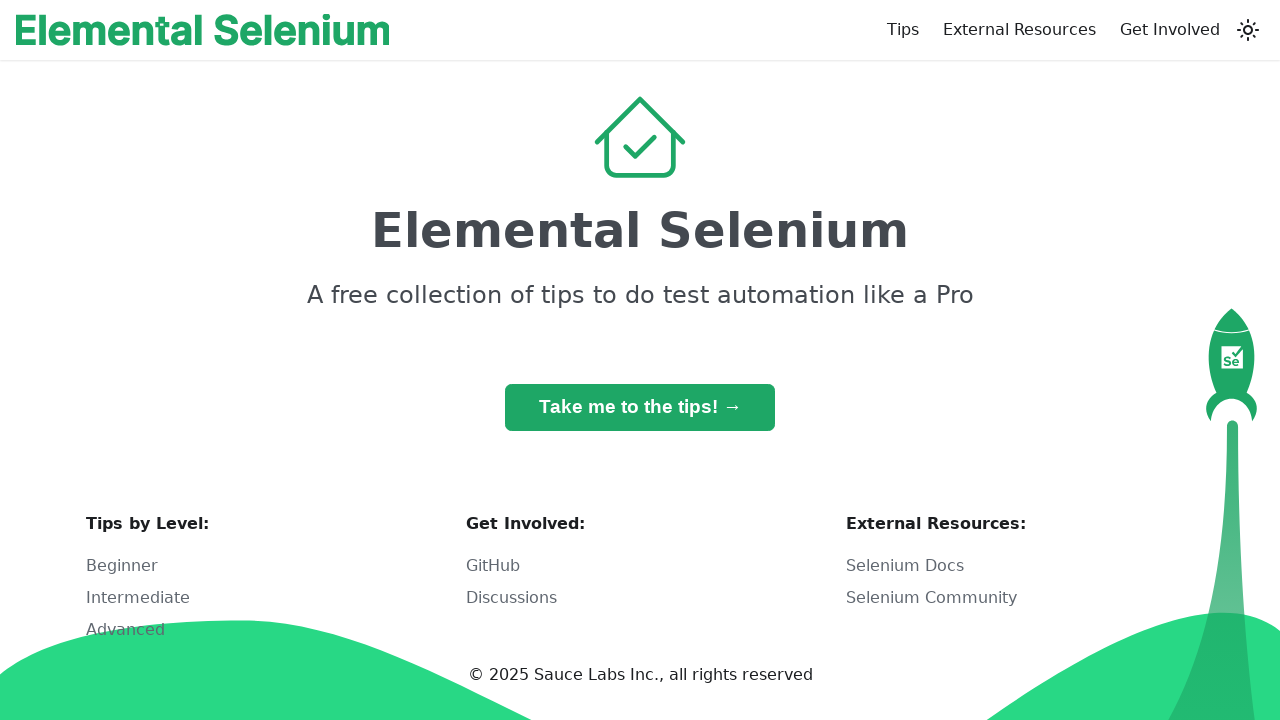

Verified that h1 text contains 'Elemental Selenium'
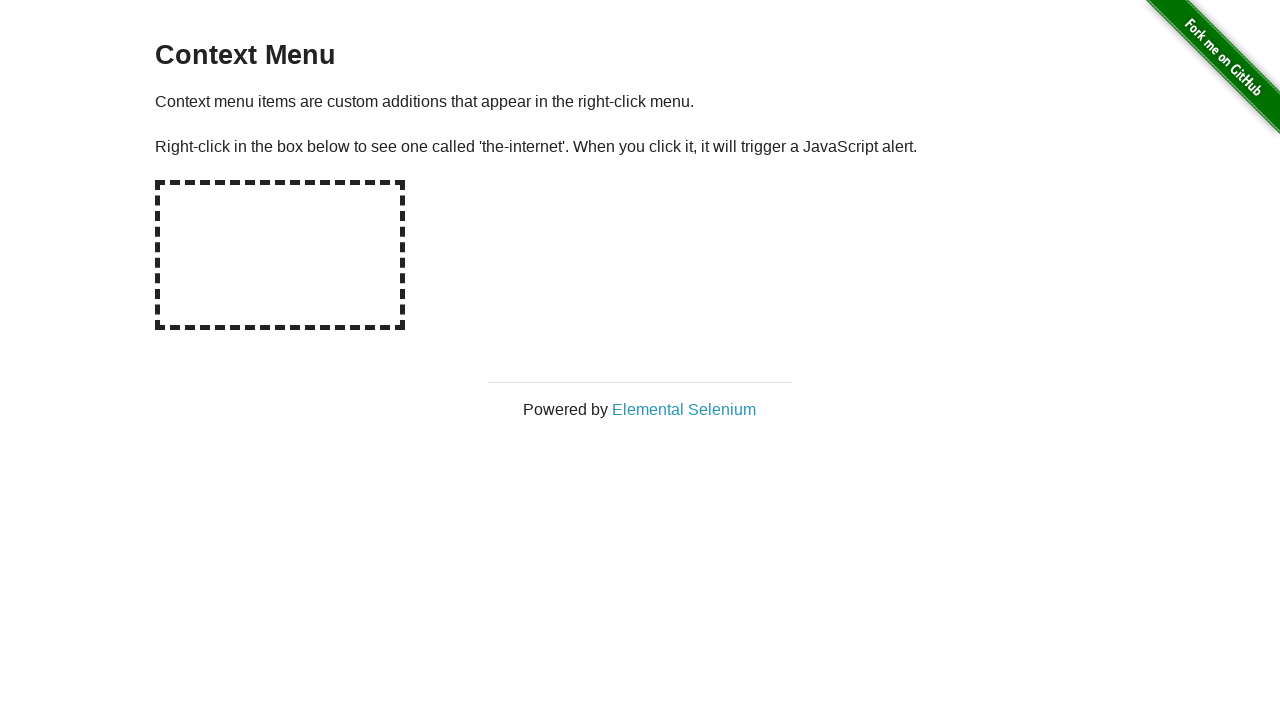

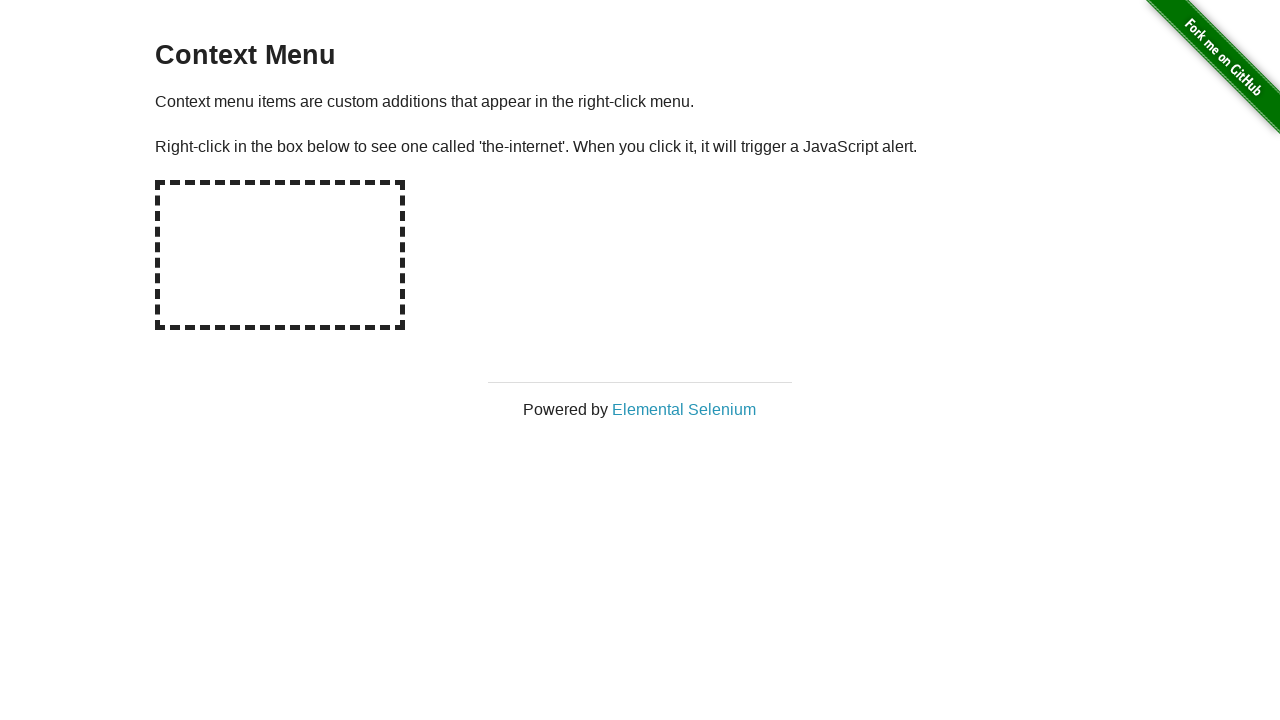